Tests the vegetable search functionality on Green Kart e-commerce practice site by entering a vegetable name and clicking the search button

Starting URL: https://rahulshettyacademy.com/seleniumPractise/#/

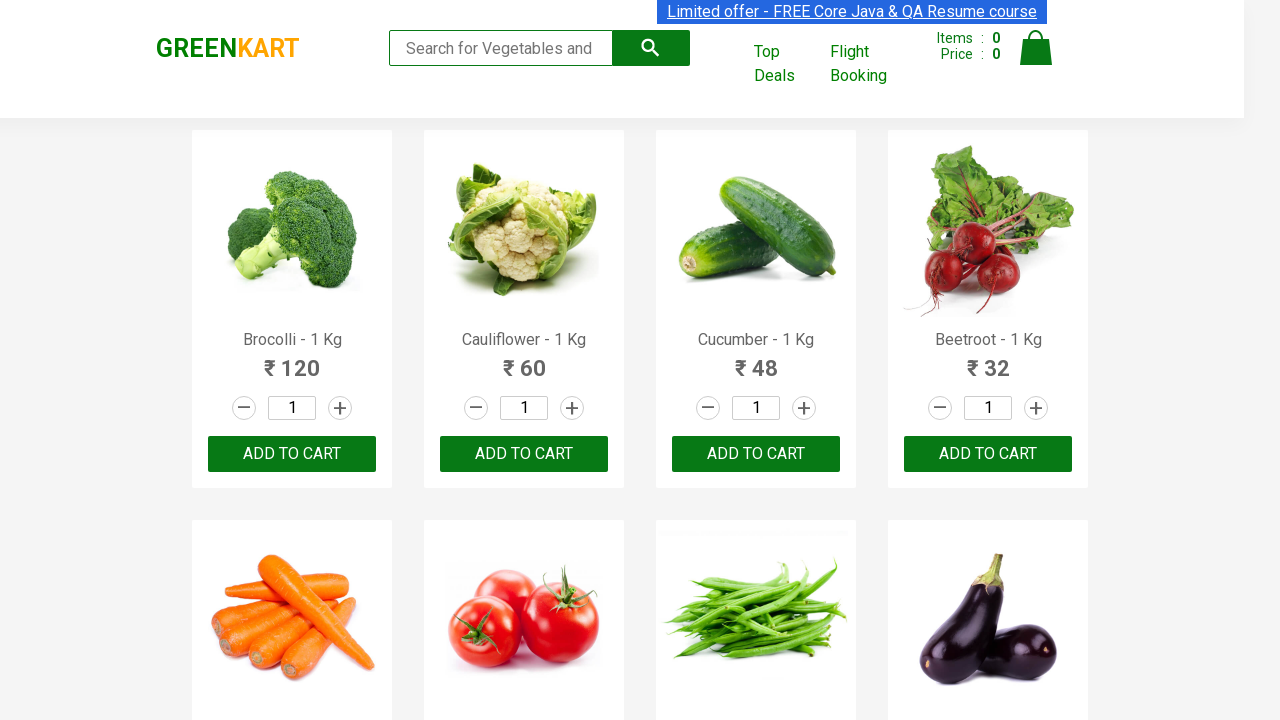

Verified navigation to Green Kart home page
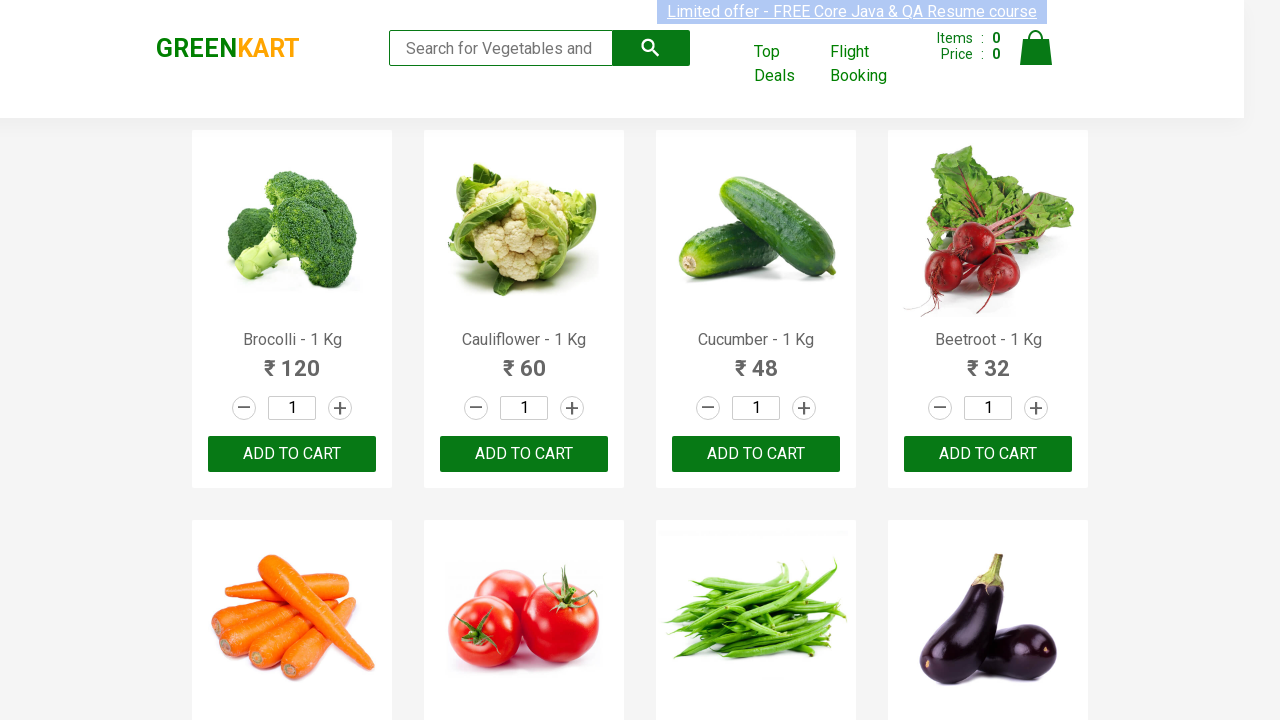

Entered 'Tomato' in search field on input[type='search']
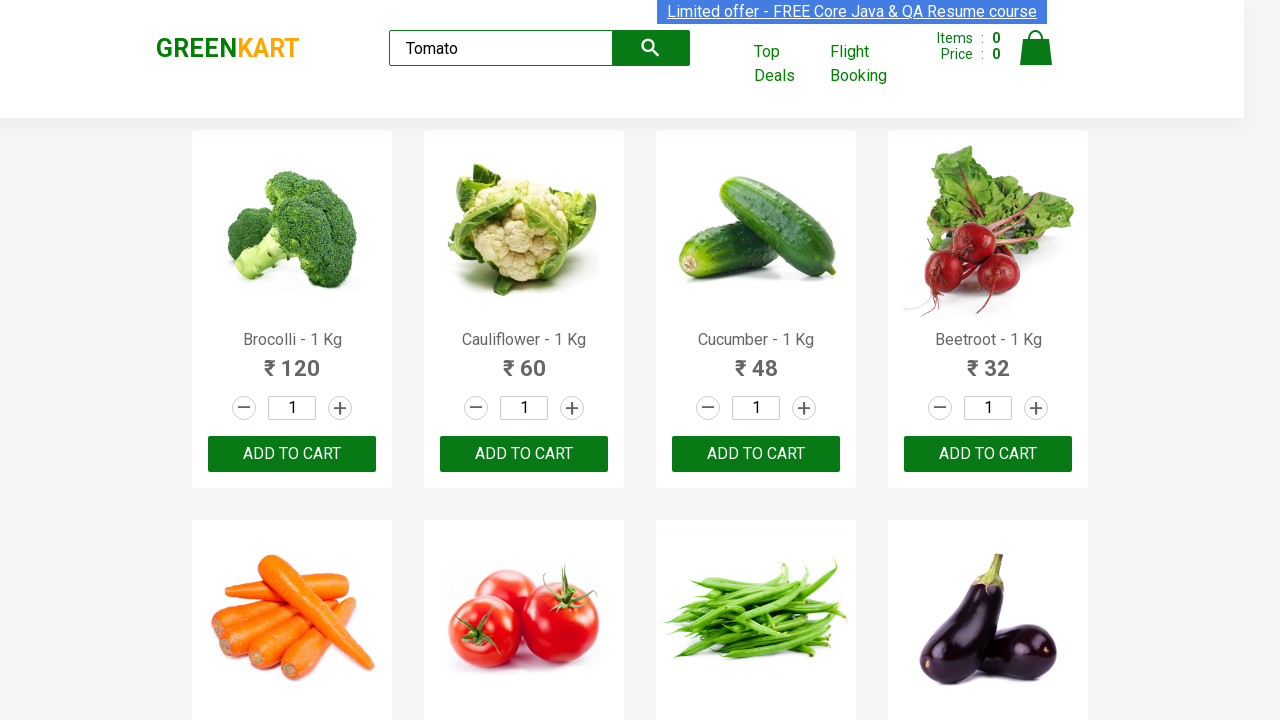

Clicked search button to search for vegetables at (651, 48) on button[type='submit']
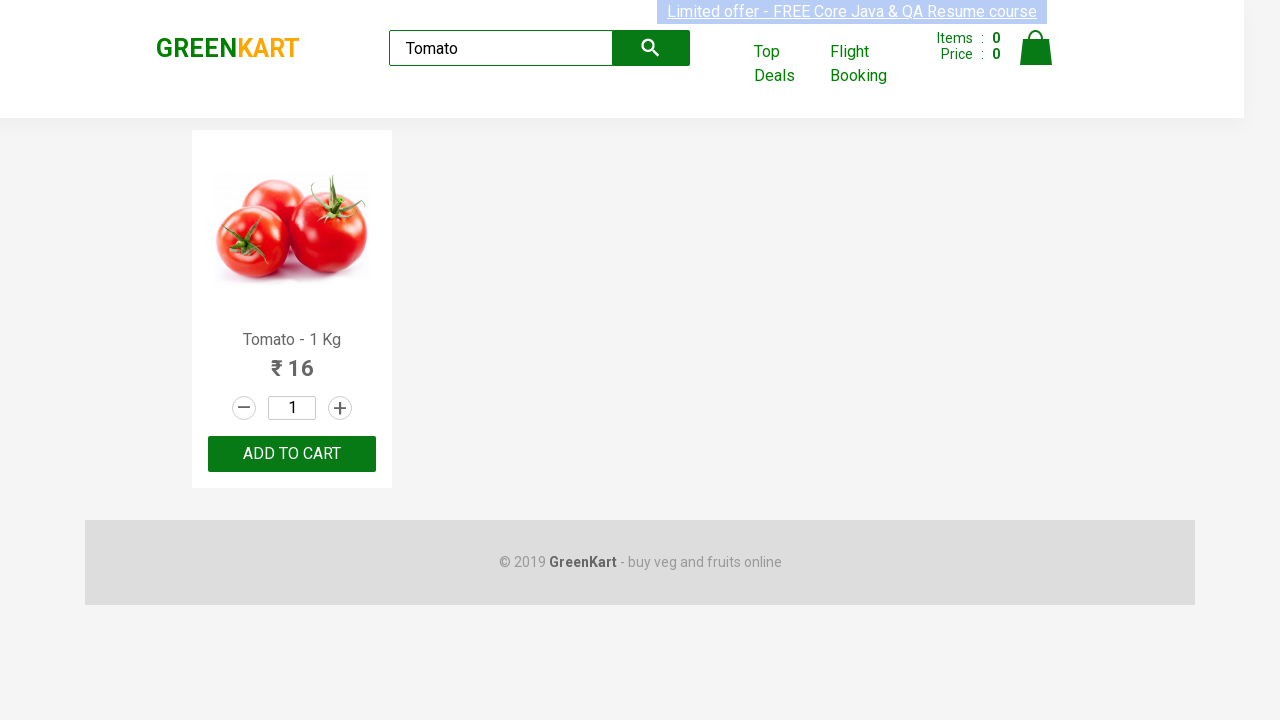

Waited for search results to update
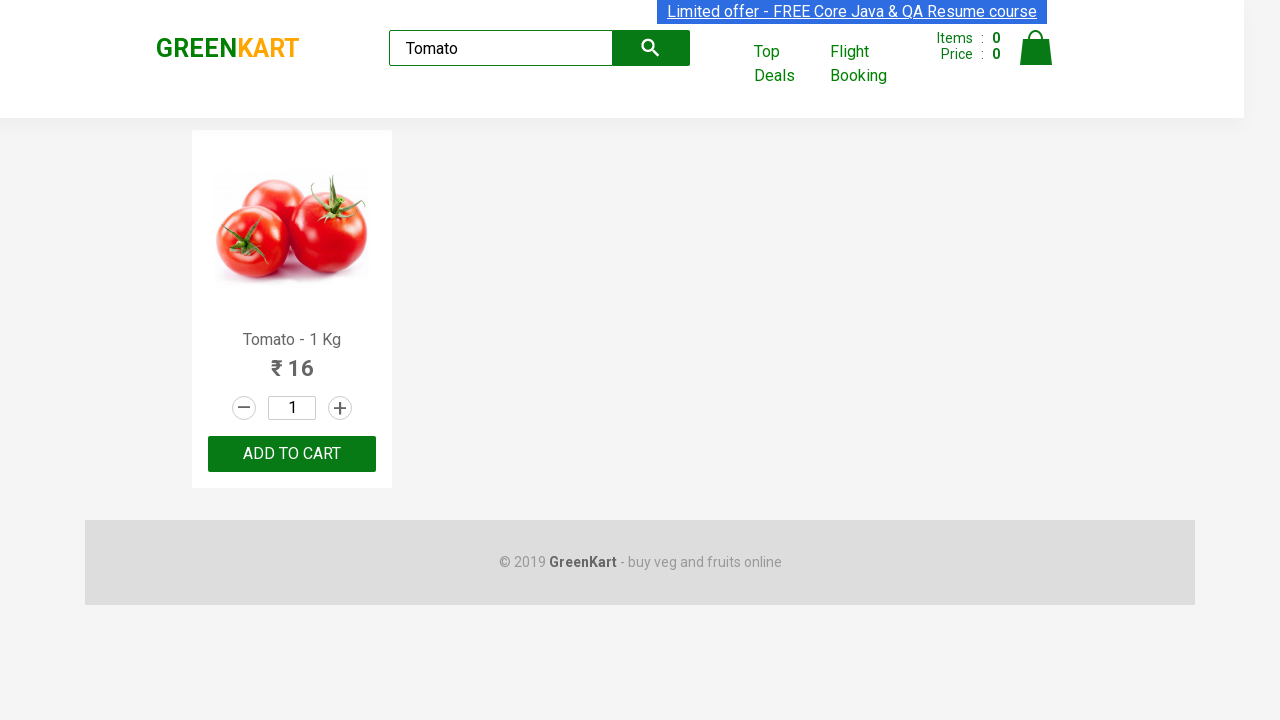

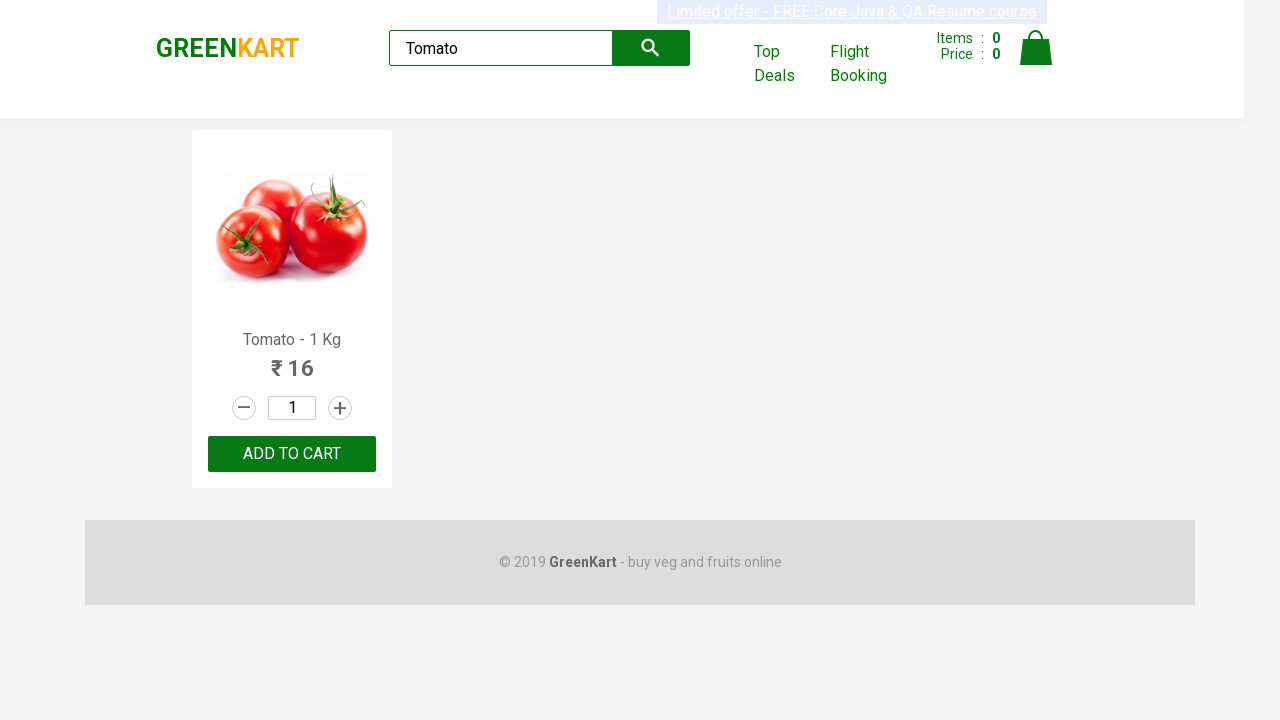